Tests adding 10 elements and then deleting all of them one by one, verifying no Delete buttons remain

Starting URL: https://the-internet.herokuapp.com/add_remove_elements/

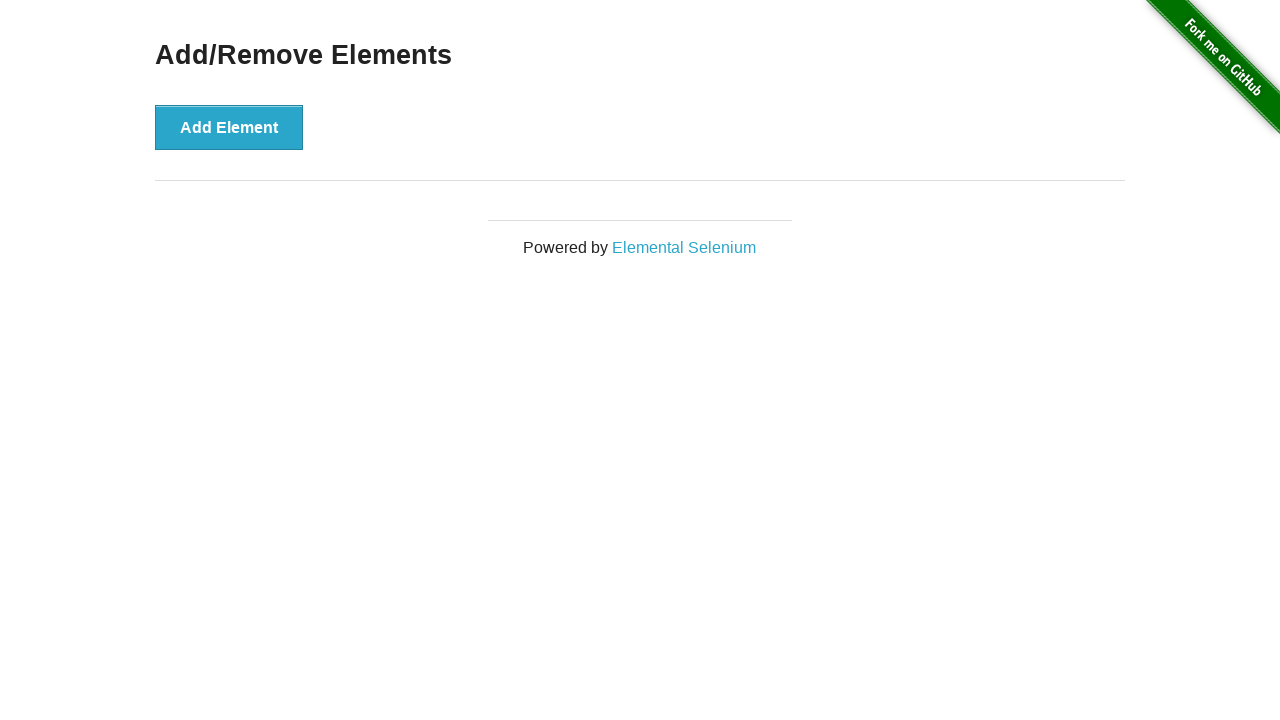

Clicked 'Add Element' button (iteration 1) at (229, 127) on button[onclick='addElement()']
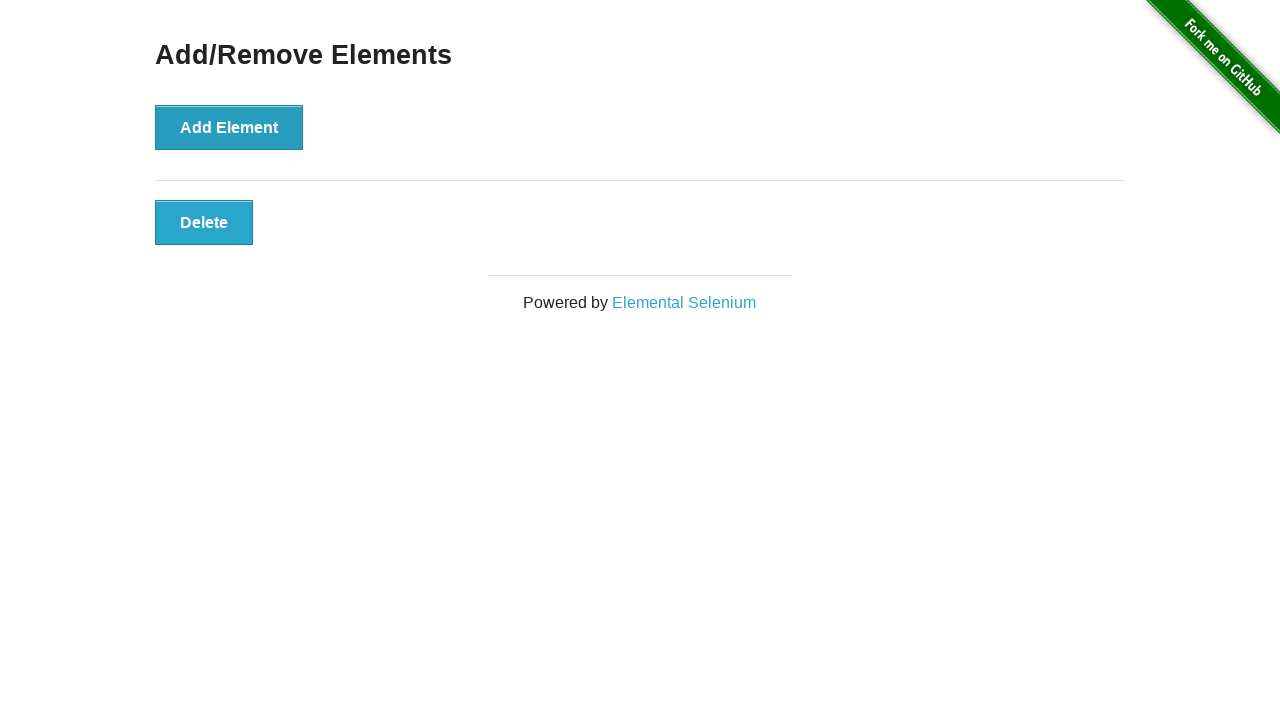

Clicked 'Add Element' button (iteration 2) at (229, 127) on button[onclick='addElement()']
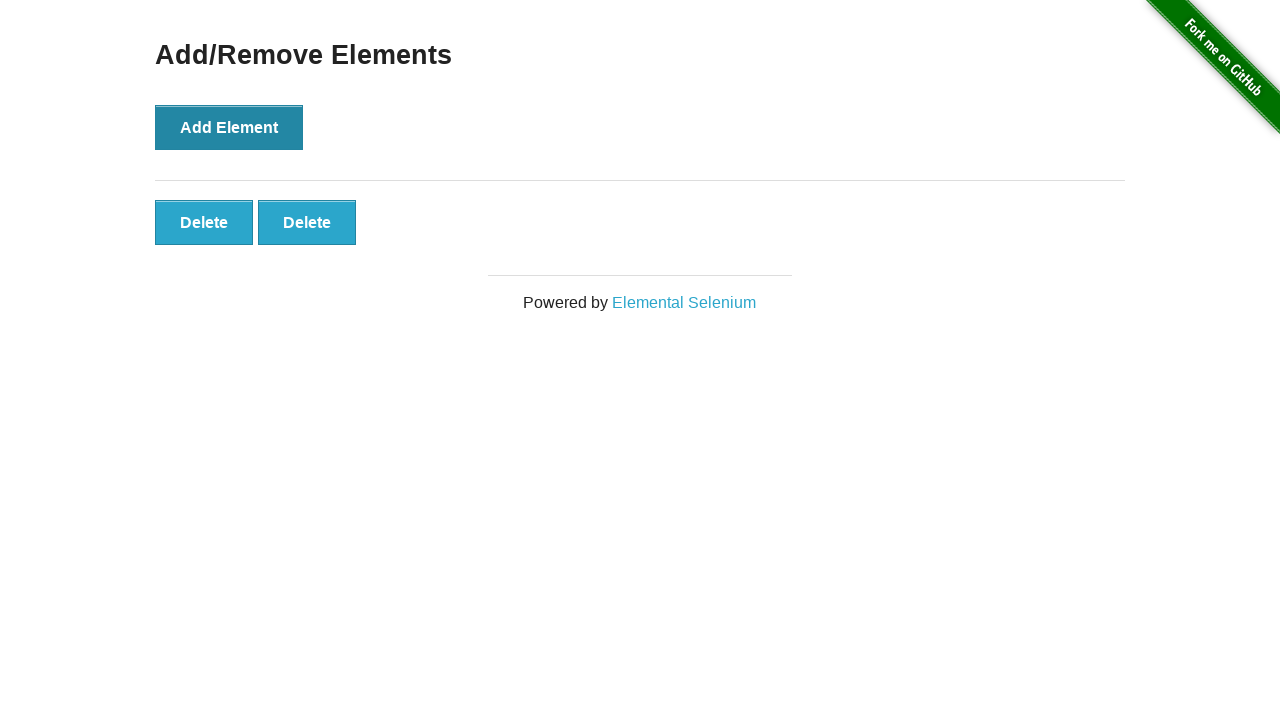

Clicked 'Add Element' button (iteration 3) at (229, 127) on button[onclick='addElement()']
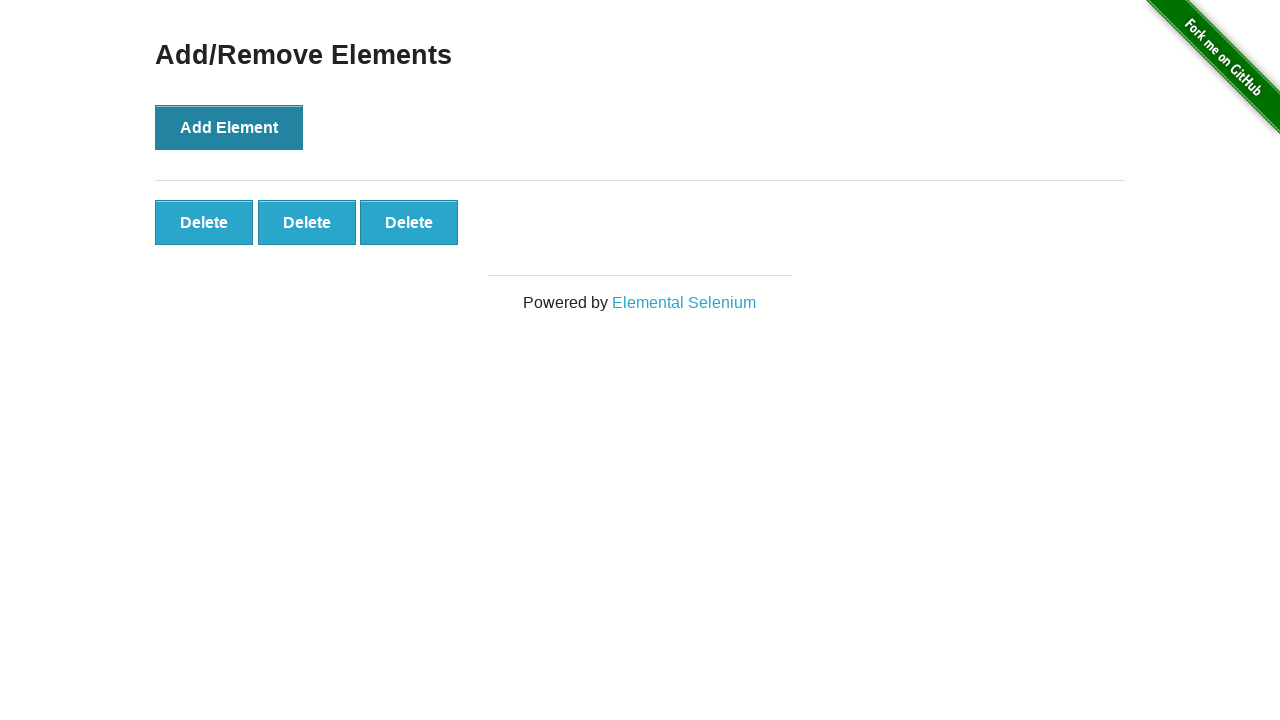

Clicked 'Add Element' button (iteration 4) at (229, 127) on button[onclick='addElement()']
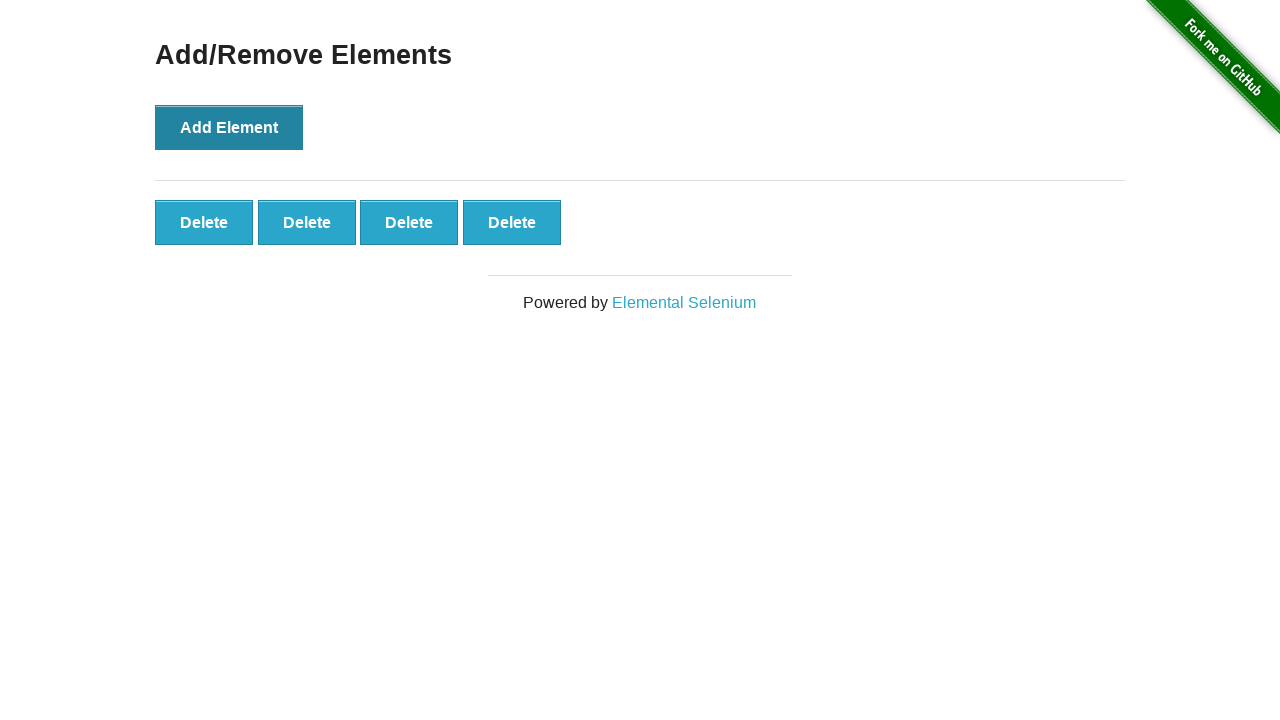

Clicked 'Add Element' button (iteration 5) at (229, 127) on button[onclick='addElement()']
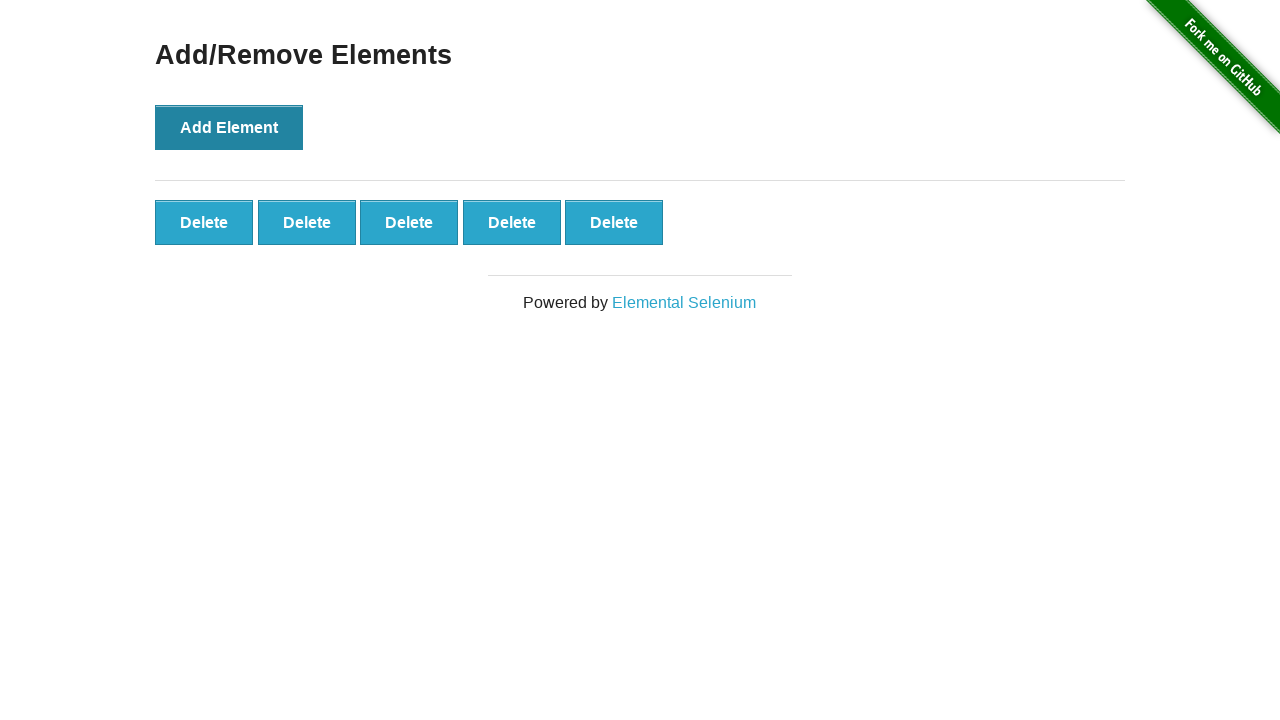

Clicked 'Add Element' button (iteration 6) at (229, 127) on button[onclick='addElement()']
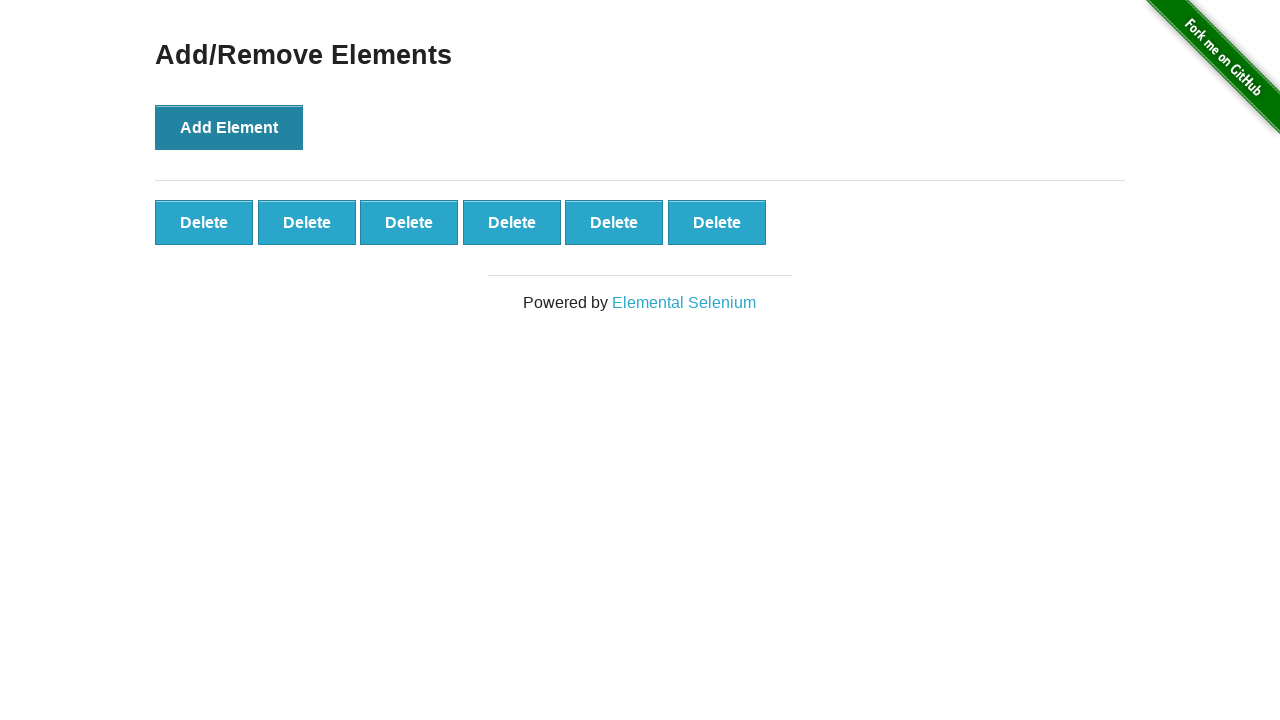

Clicked 'Add Element' button (iteration 7) at (229, 127) on button[onclick='addElement()']
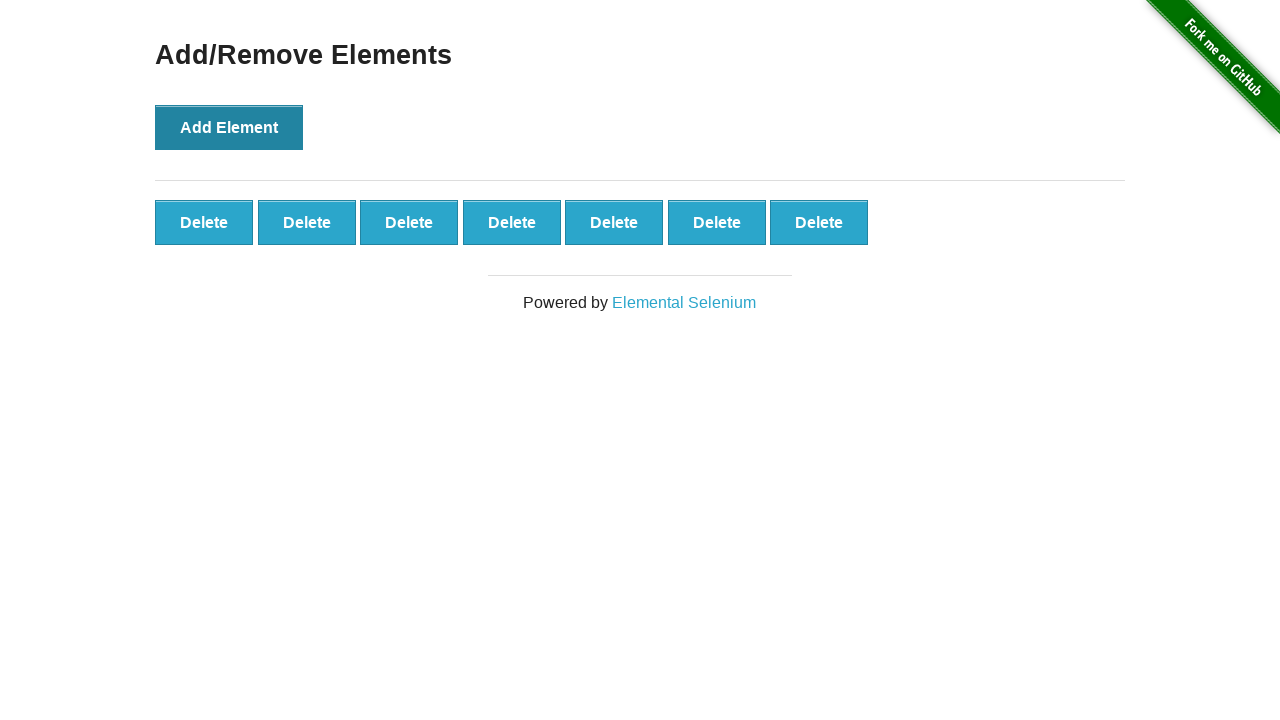

Clicked 'Add Element' button (iteration 8) at (229, 127) on button[onclick='addElement()']
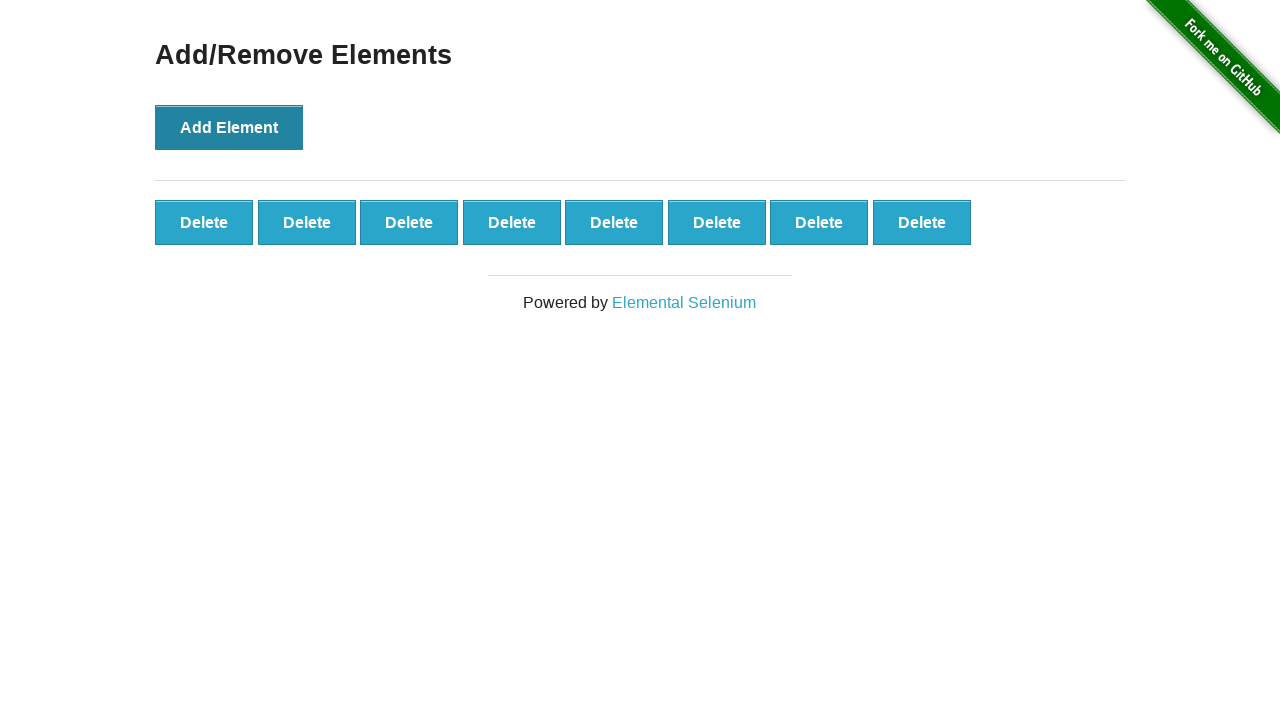

Clicked 'Add Element' button (iteration 9) at (229, 127) on button[onclick='addElement()']
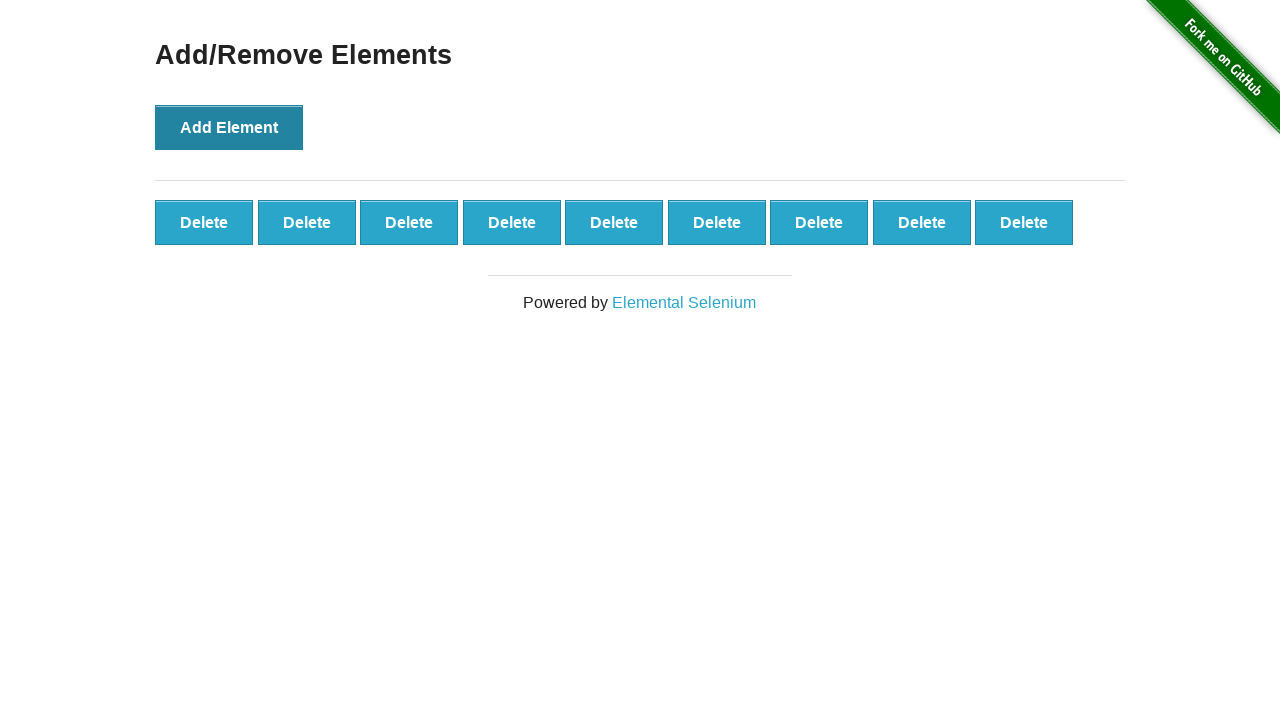

Clicked 'Add Element' button (iteration 10) at (229, 127) on button[onclick='addElement()']
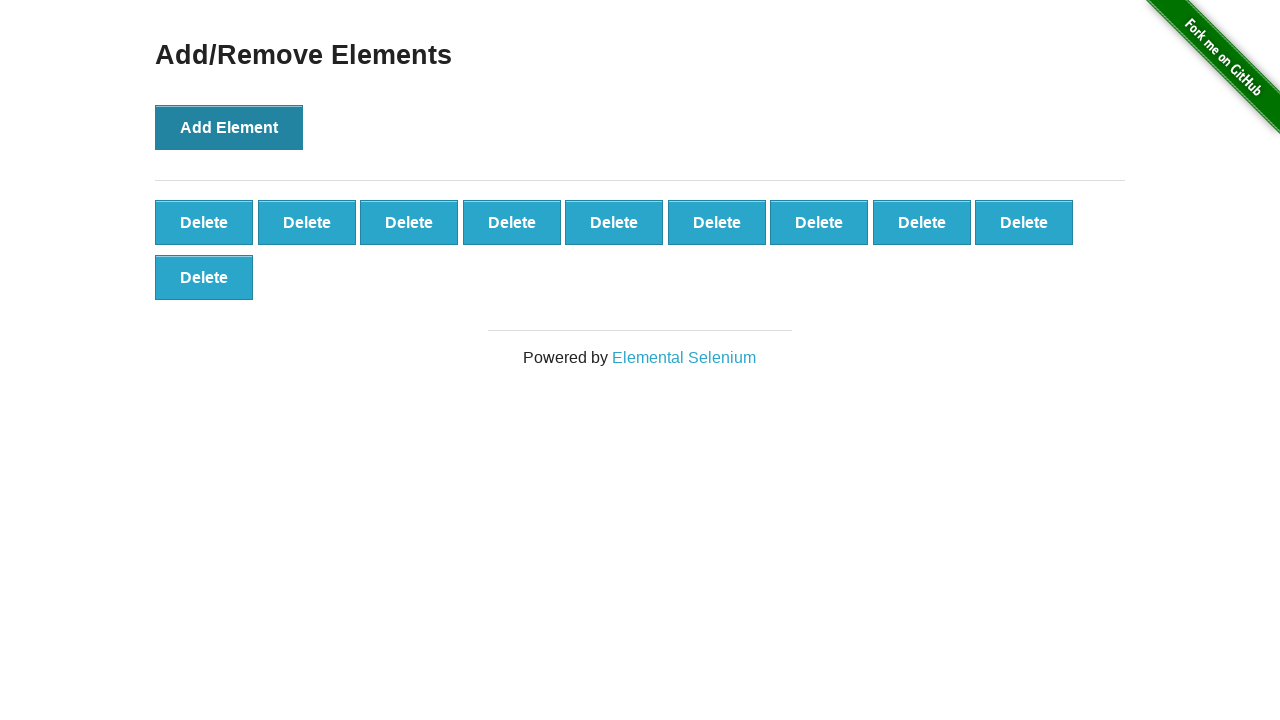

Located all Delete buttons
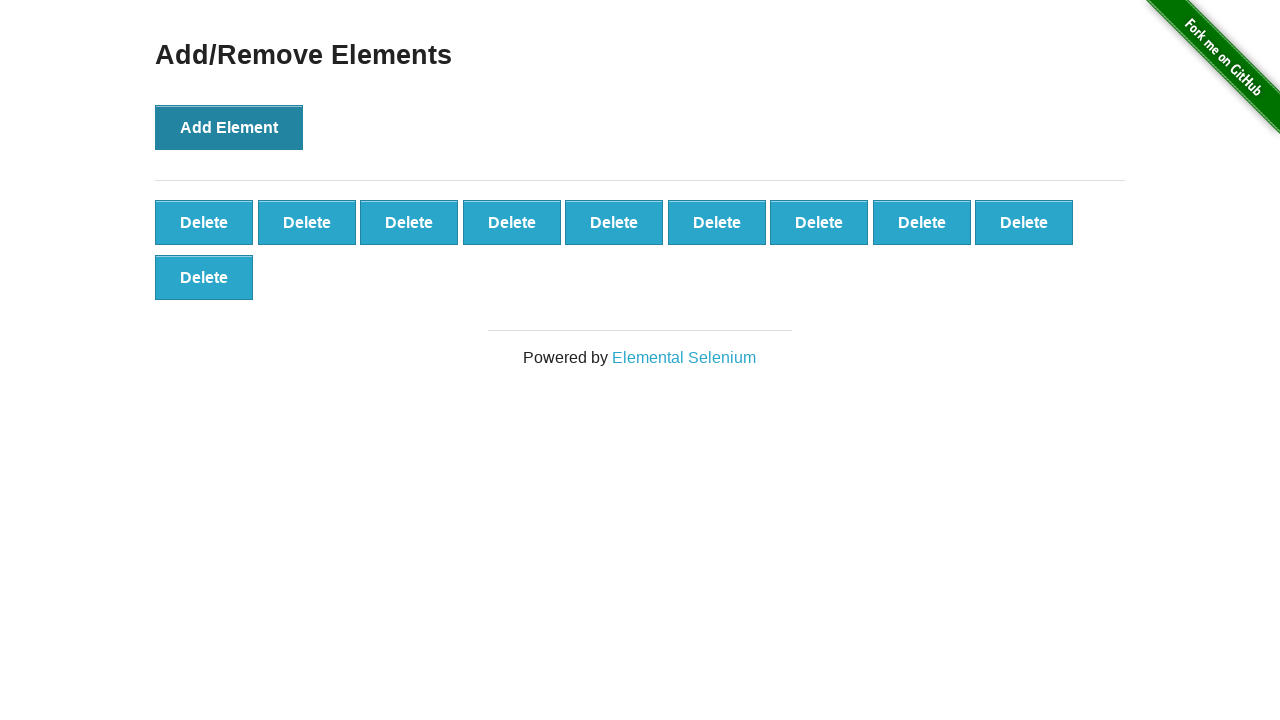

Verified that exactly 10 Delete buttons are present
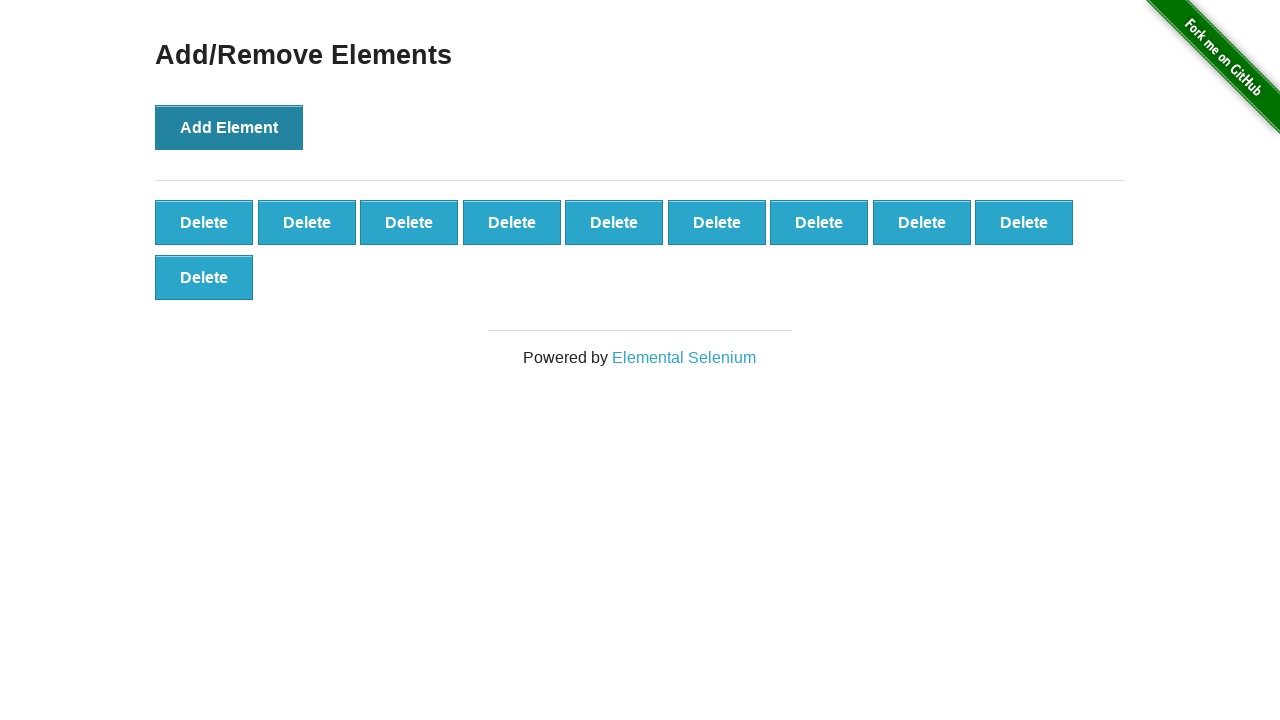

Clicked Delete button to remove element (iteration 1) at (204, 222) on button[onclick='deleteElement()'] >> nth=0
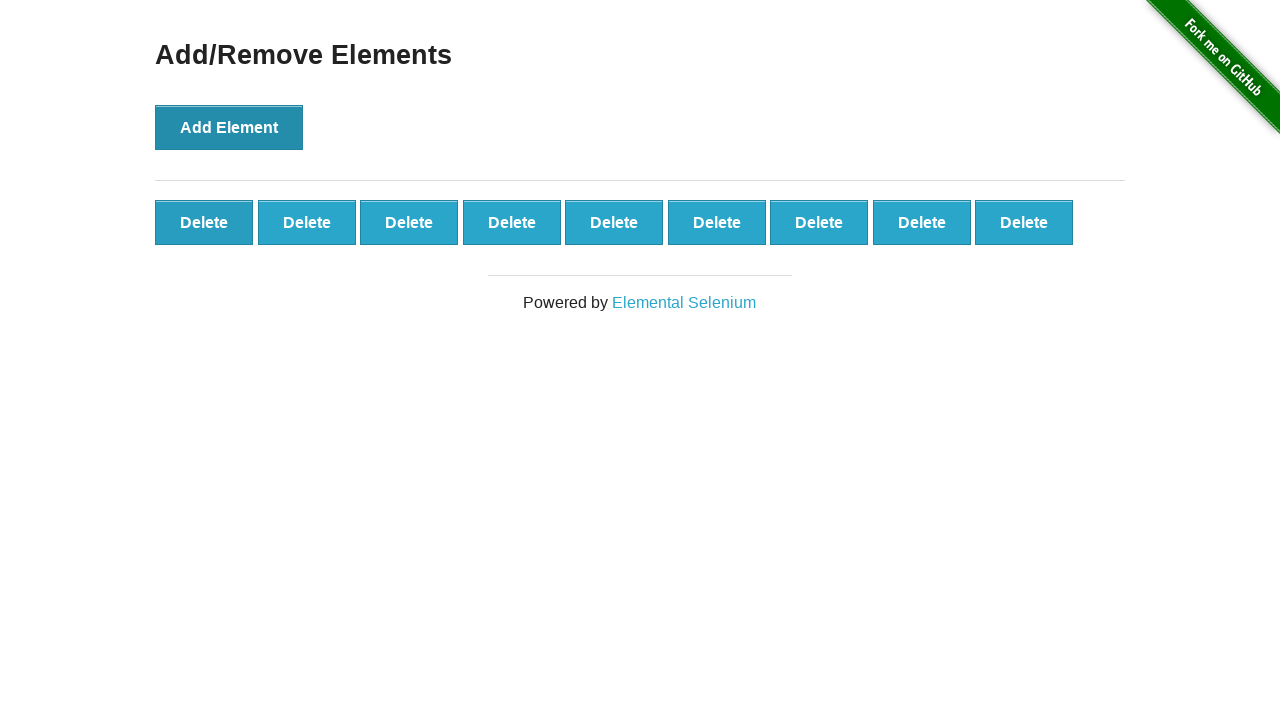

Clicked Delete button to remove element (iteration 2) at (204, 222) on button[onclick='deleteElement()'] >> nth=0
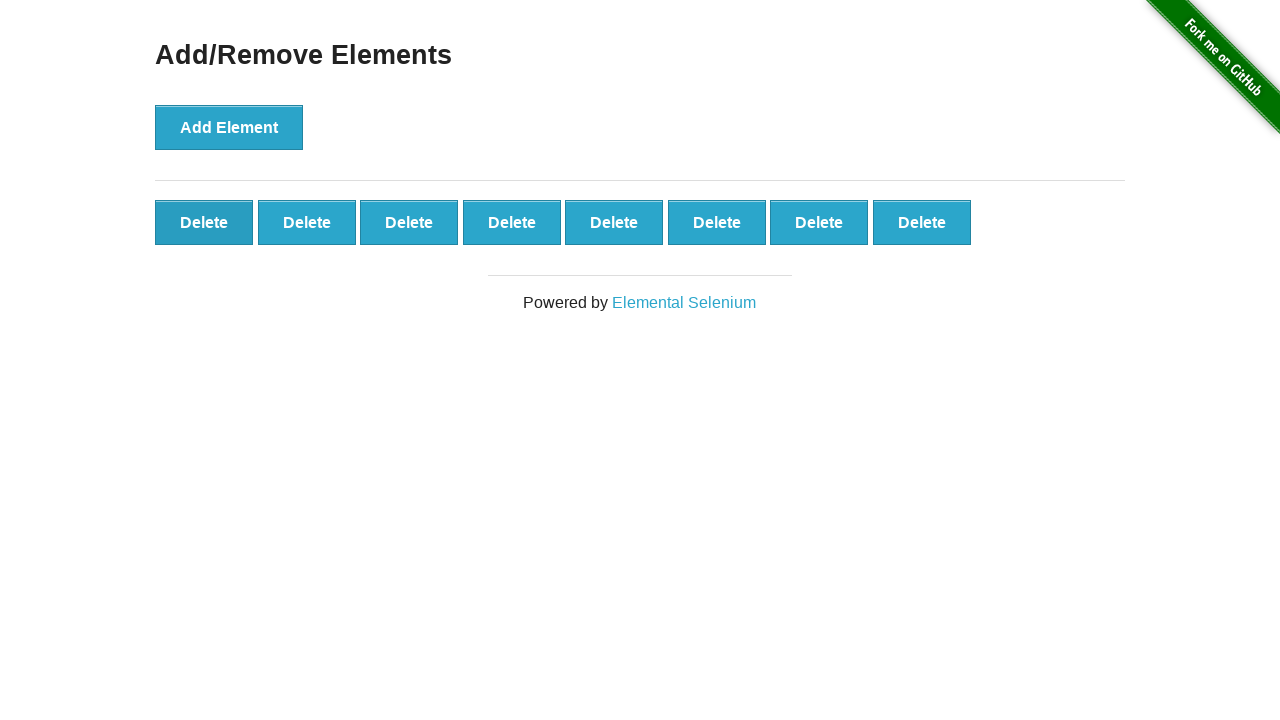

Clicked Delete button to remove element (iteration 3) at (204, 222) on button[onclick='deleteElement()'] >> nth=0
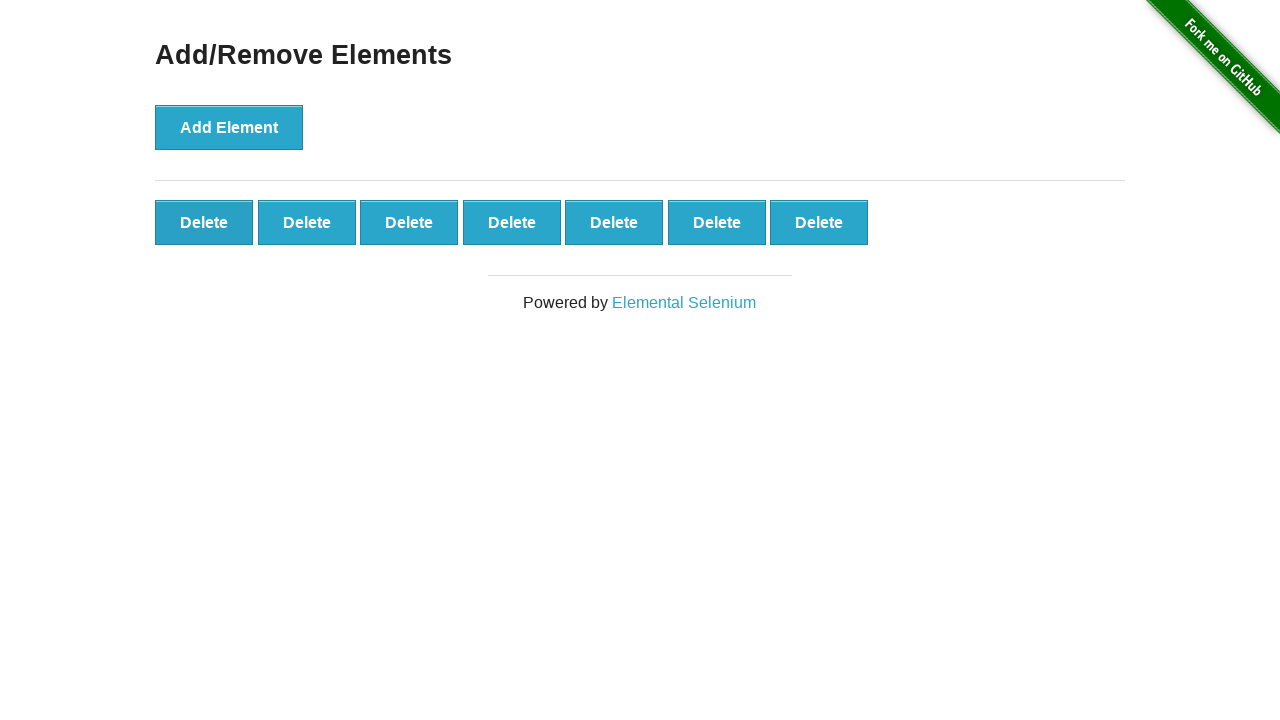

Clicked Delete button to remove element (iteration 4) at (204, 222) on button[onclick='deleteElement()'] >> nth=0
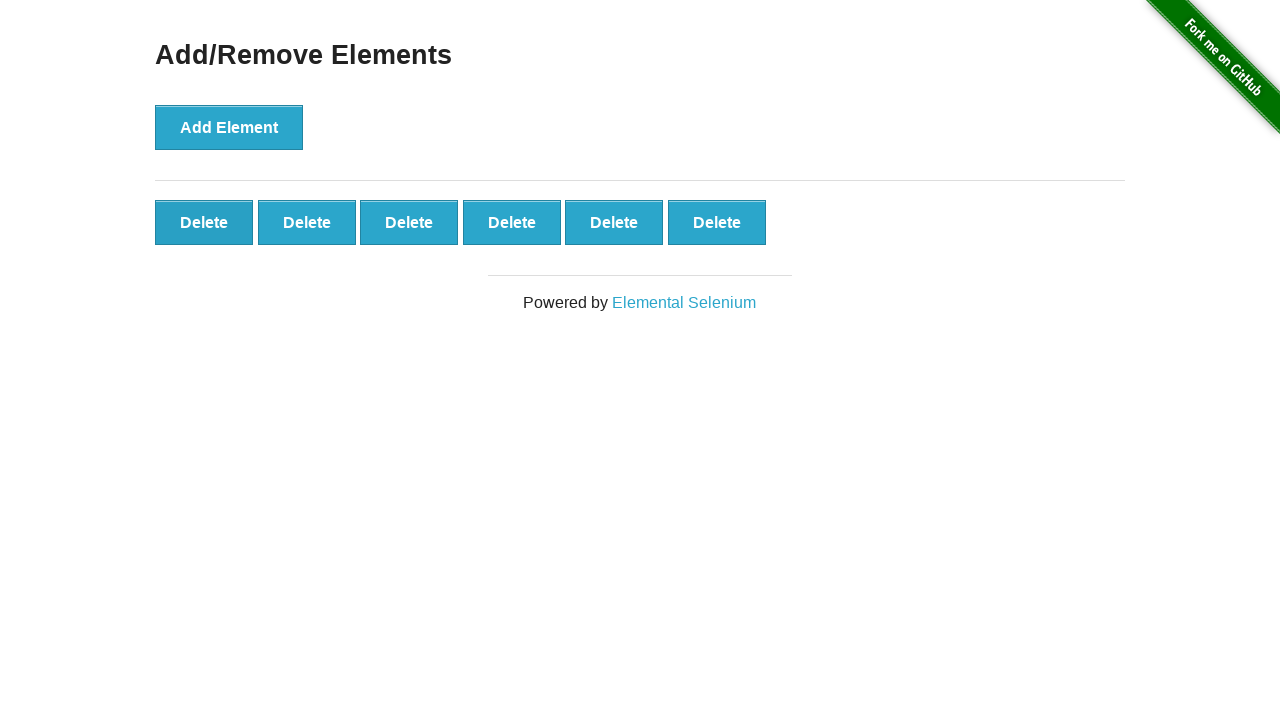

Clicked Delete button to remove element (iteration 5) at (204, 222) on button[onclick='deleteElement()'] >> nth=0
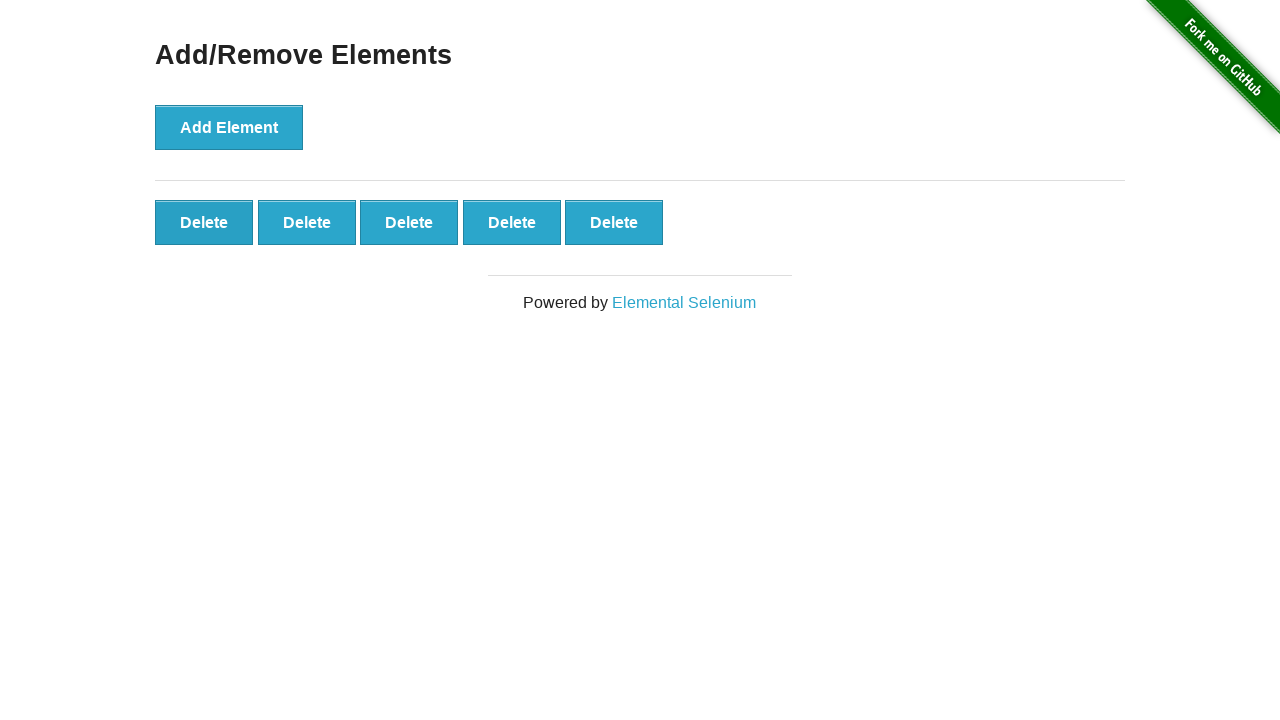

Clicked Delete button to remove element (iteration 6) at (204, 222) on button[onclick='deleteElement()'] >> nth=0
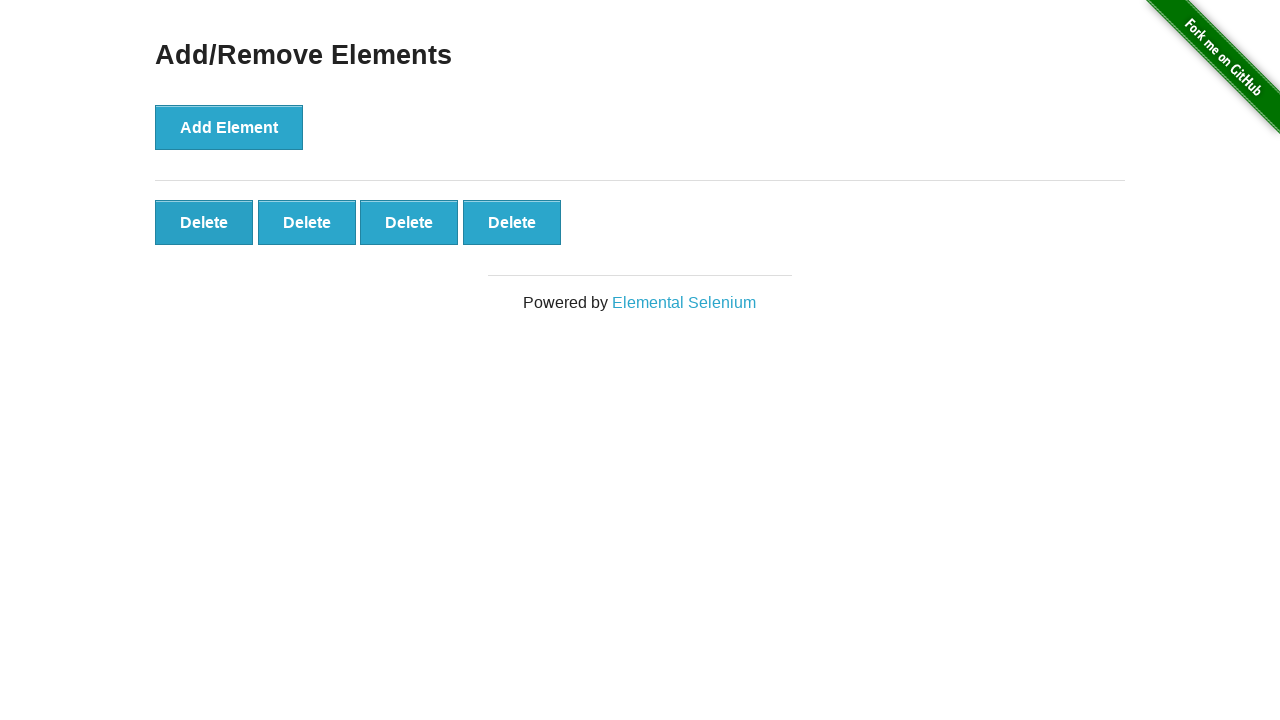

Clicked Delete button to remove element (iteration 7) at (204, 222) on button[onclick='deleteElement()'] >> nth=0
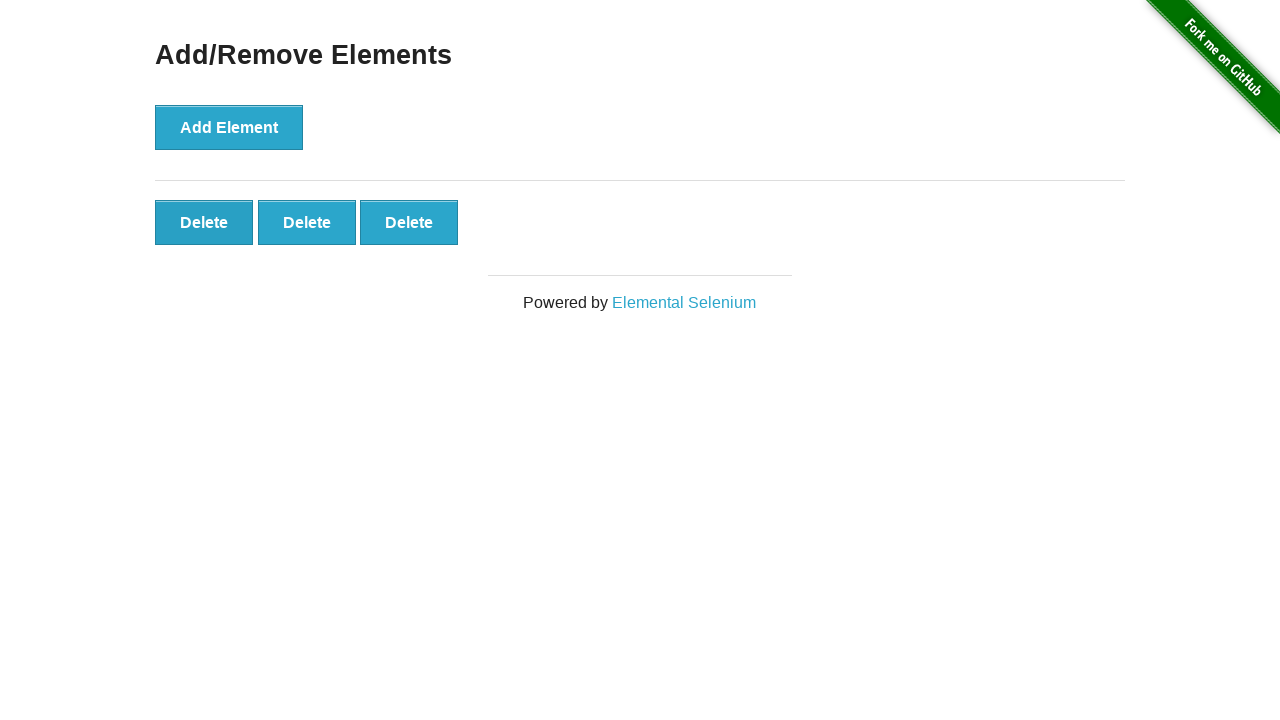

Clicked Delete button to remove element (iteration 8) at (204, 222) on button[onclick='deleteElement()'] >> nth=0
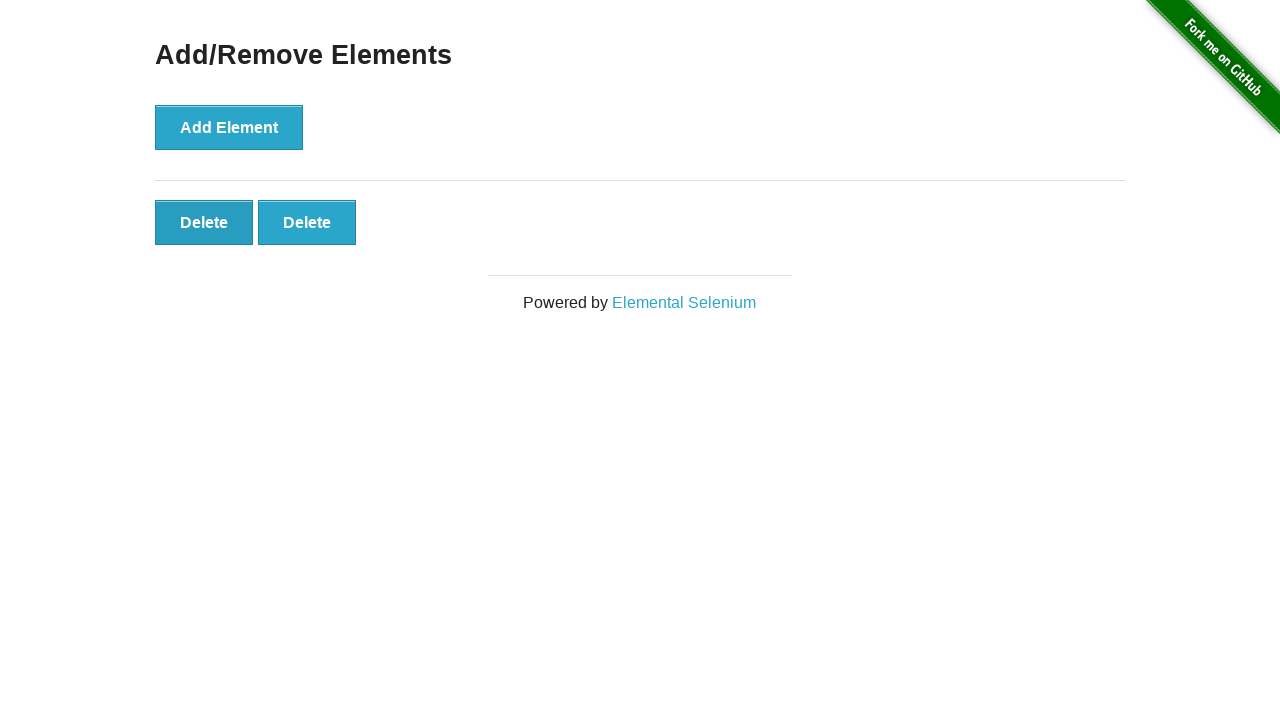

Clicked Delete button to remove element (iteration 9) at (204, 222) on button[onclick='deleteElement()'] >> nth=0
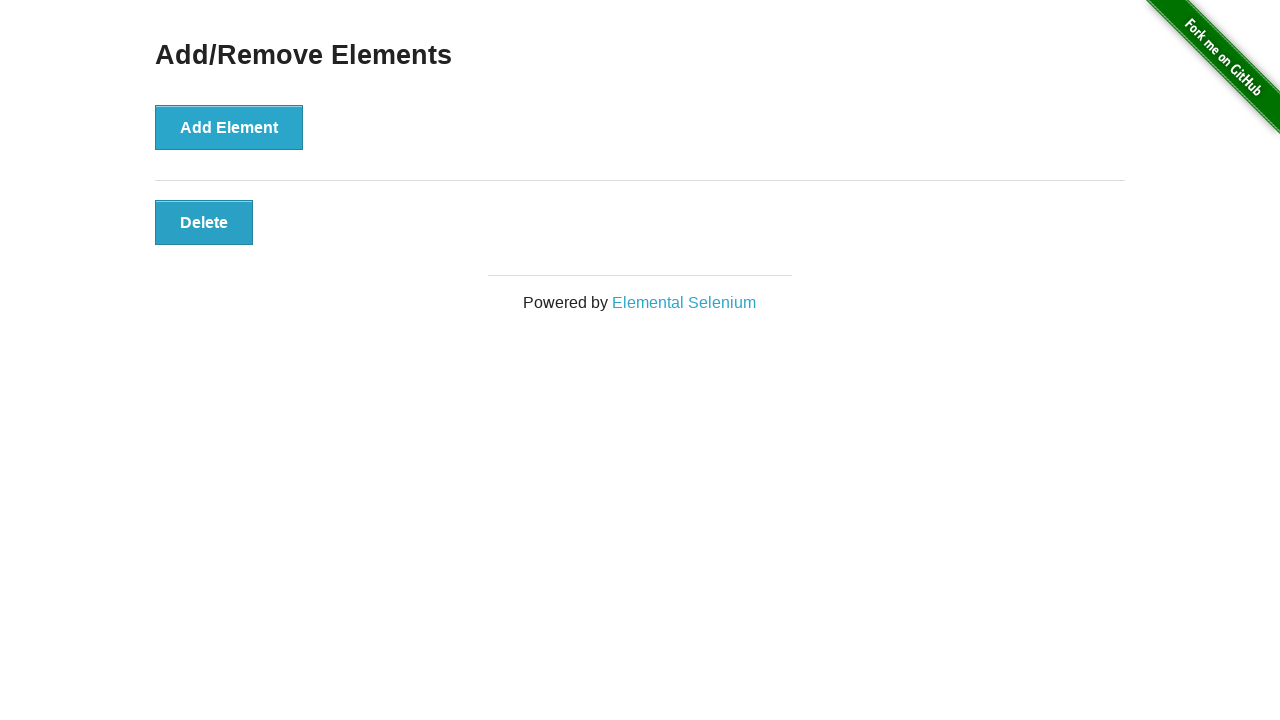

Clicked Delete button to remove element (iteration 10) at (204, 222) on button[onclick='deleteElement()'] >> nth=0
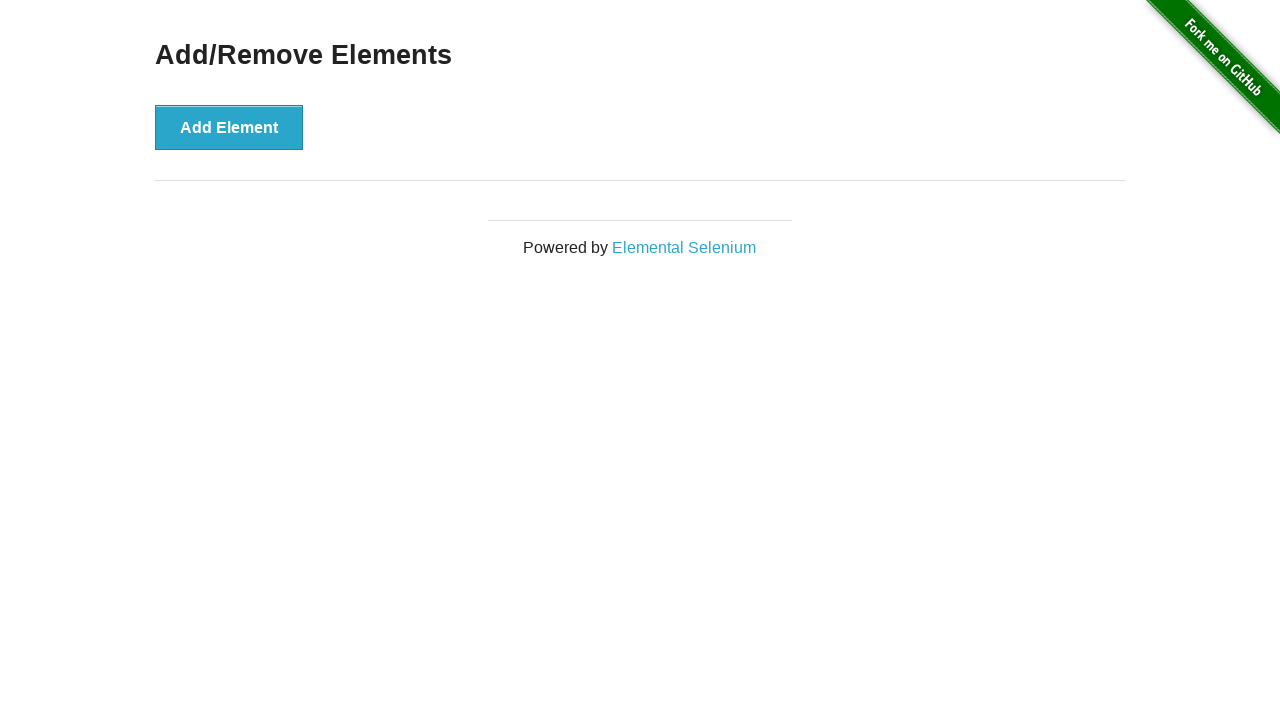

Located all remaining Delete buttons
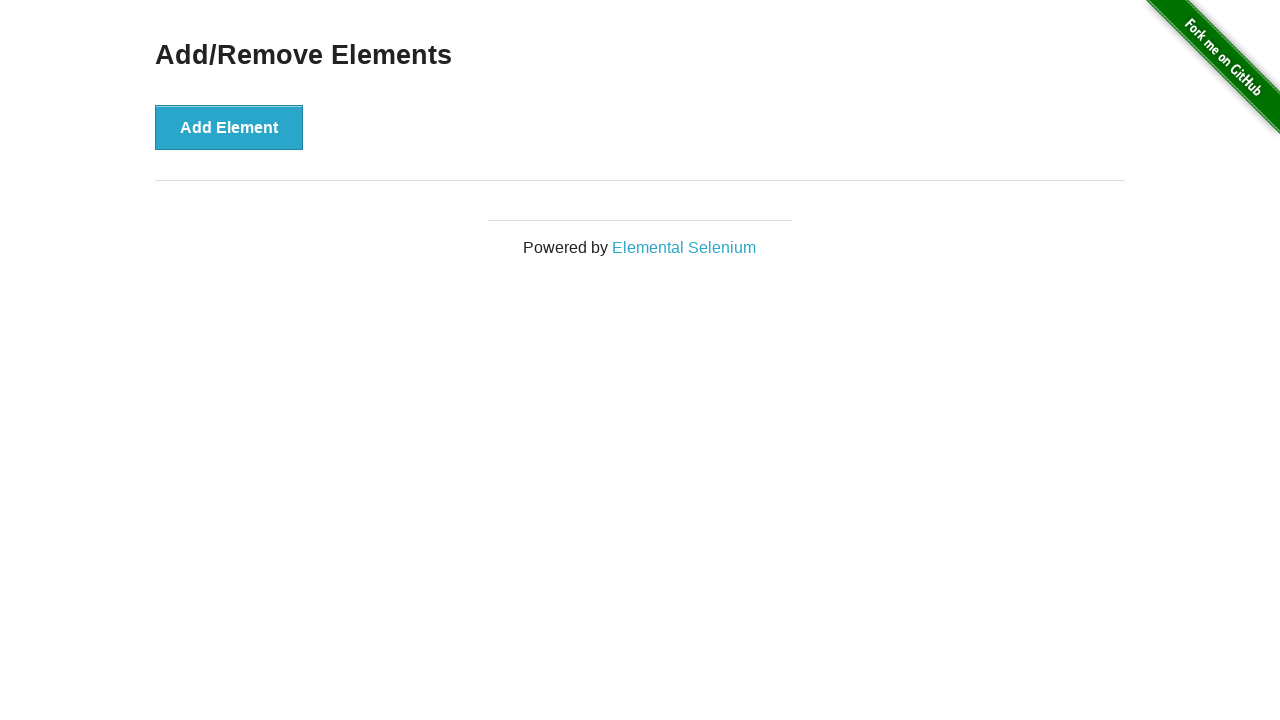

Verified that no Delete buttons remain
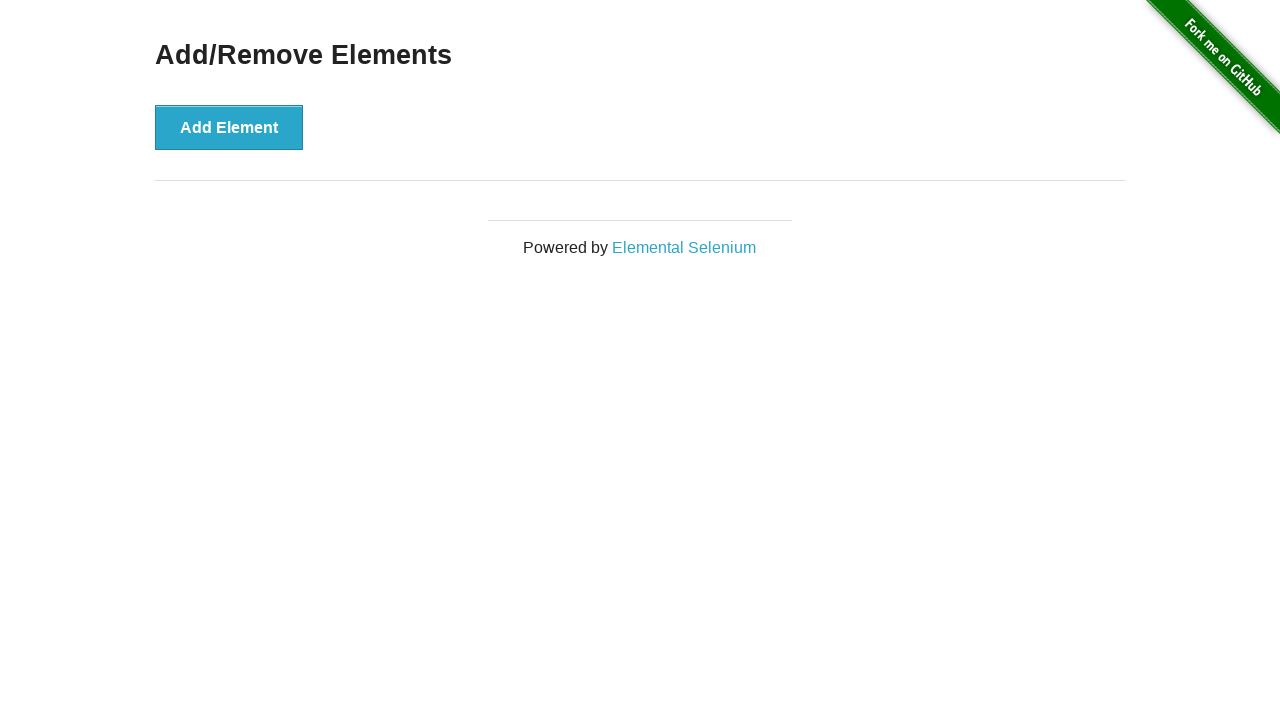

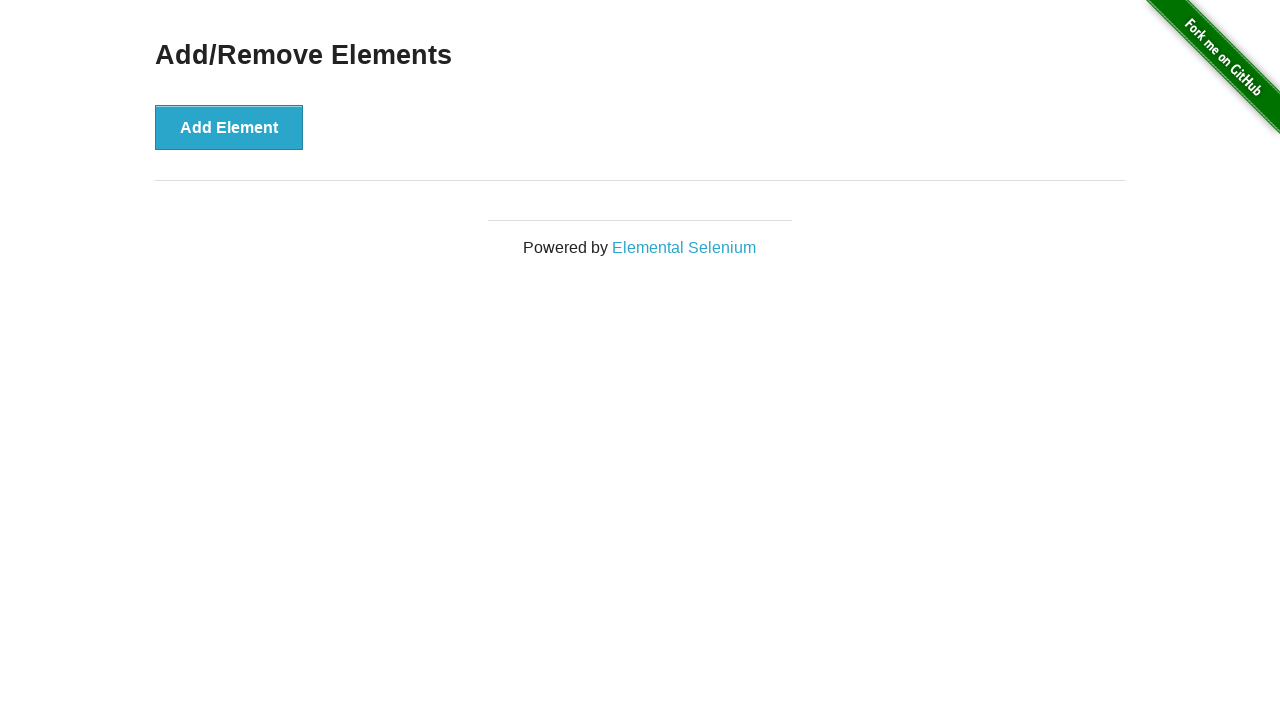